Tests flight booking functionality by clicking the Flight Booking link which opens a new window, switching to that window, and interacting with the origin station dropdown to select a departure city.

Starting URL: https://rahulshettyacademy.com/seleniumPractise/#/

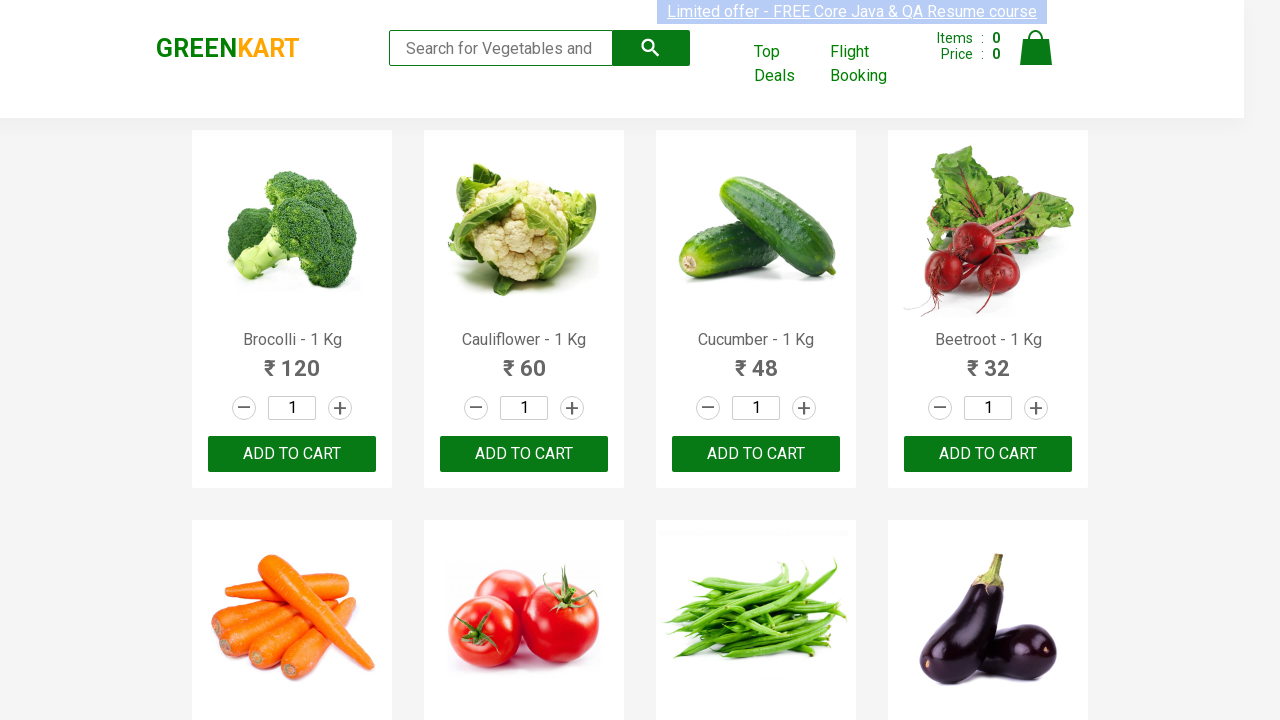

Clicked Flight Booking link to open new window at (876, 64) on xpath=//a[text()='Flight Booking']
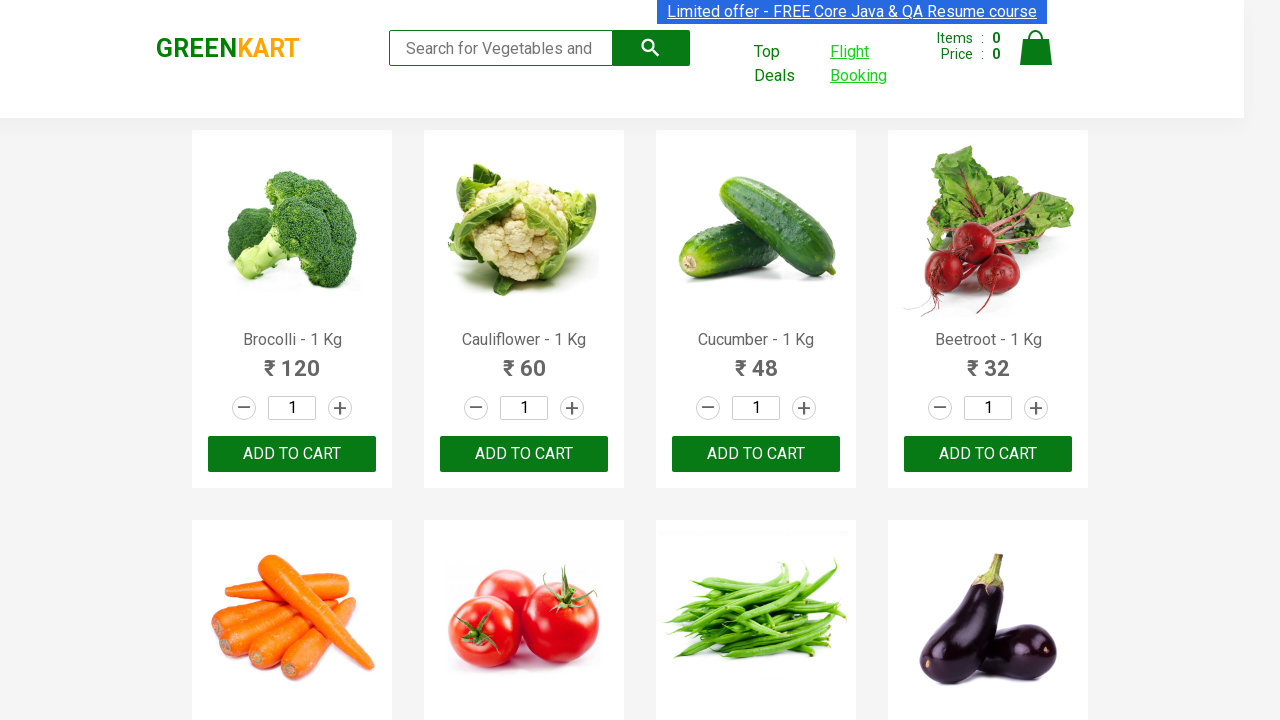

New Flight Booking window opened and reference obtained
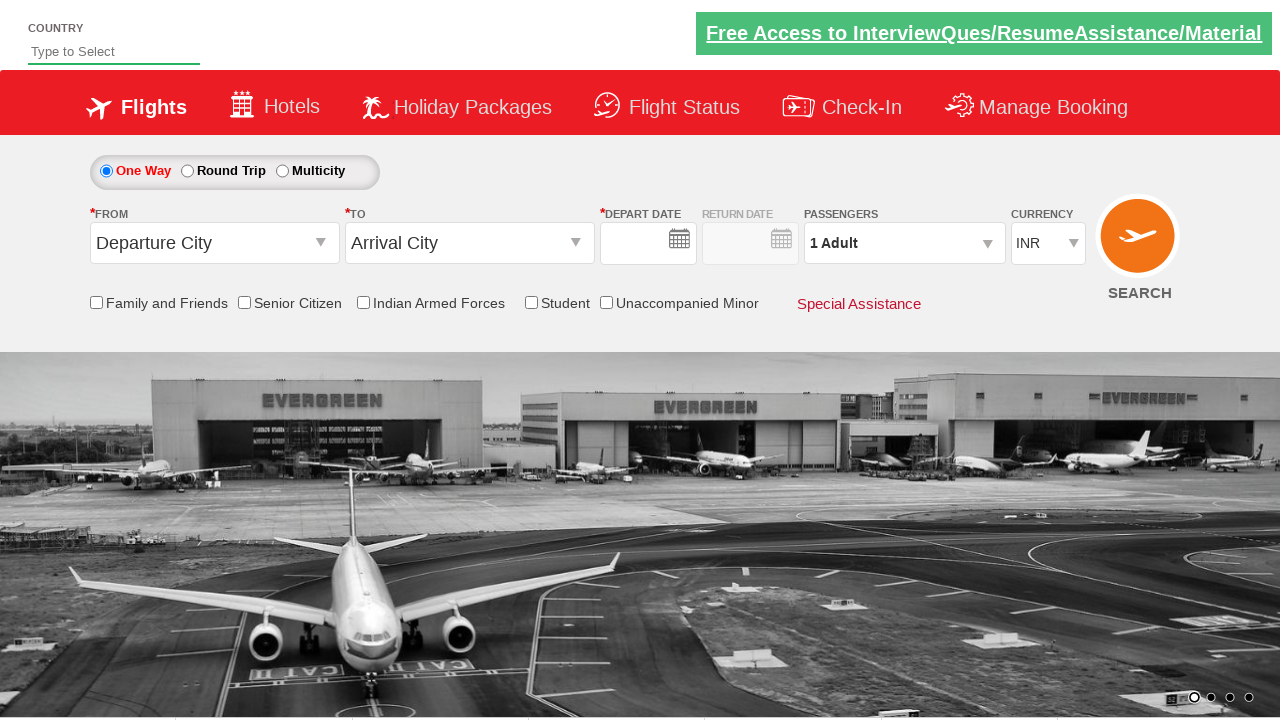

New page loaded completely
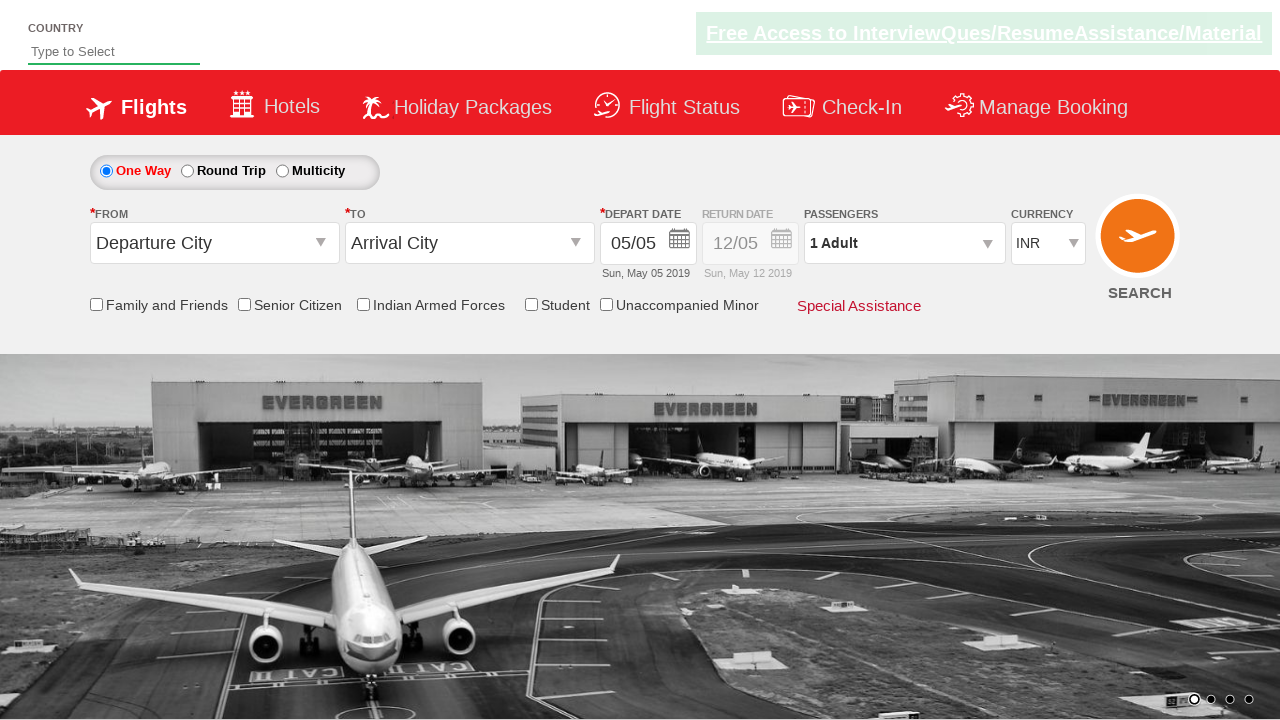

Clicked on origin station dropdown to open it at (214, 243) on input#ctl00_mainContent_ddl_originStation1_CTXT
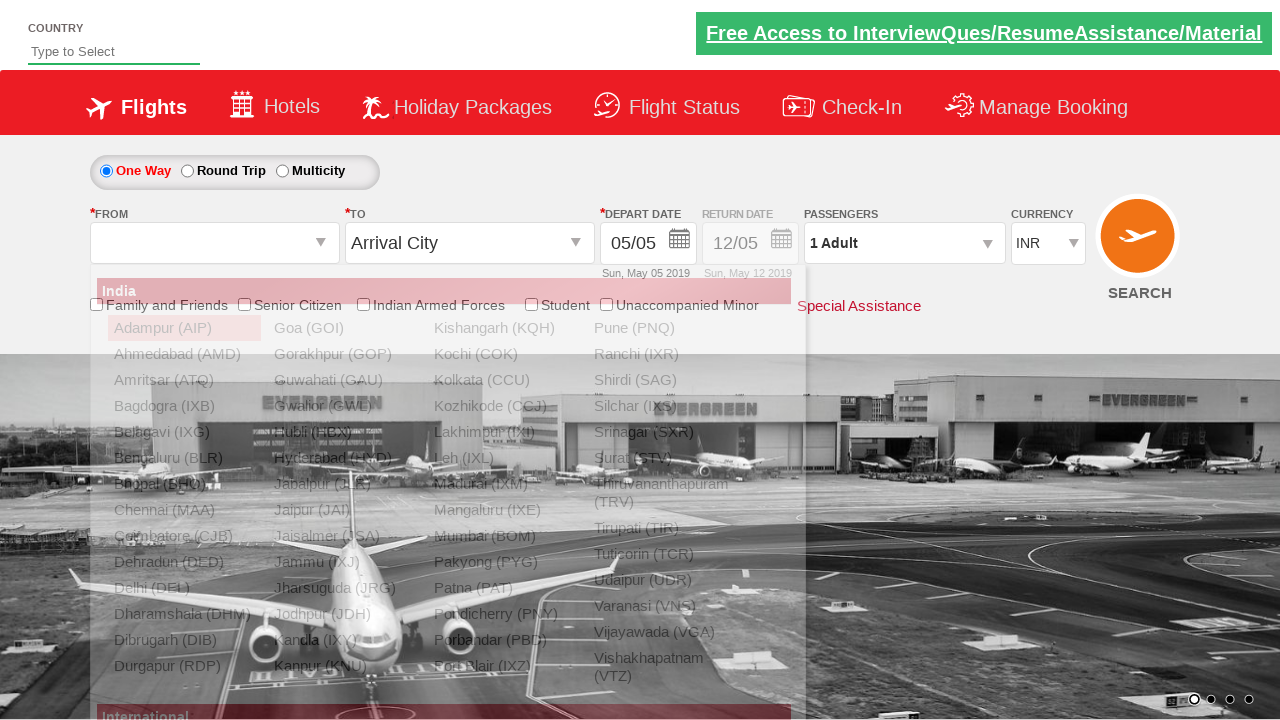

Dropdown options appeared with Bangalore option visible
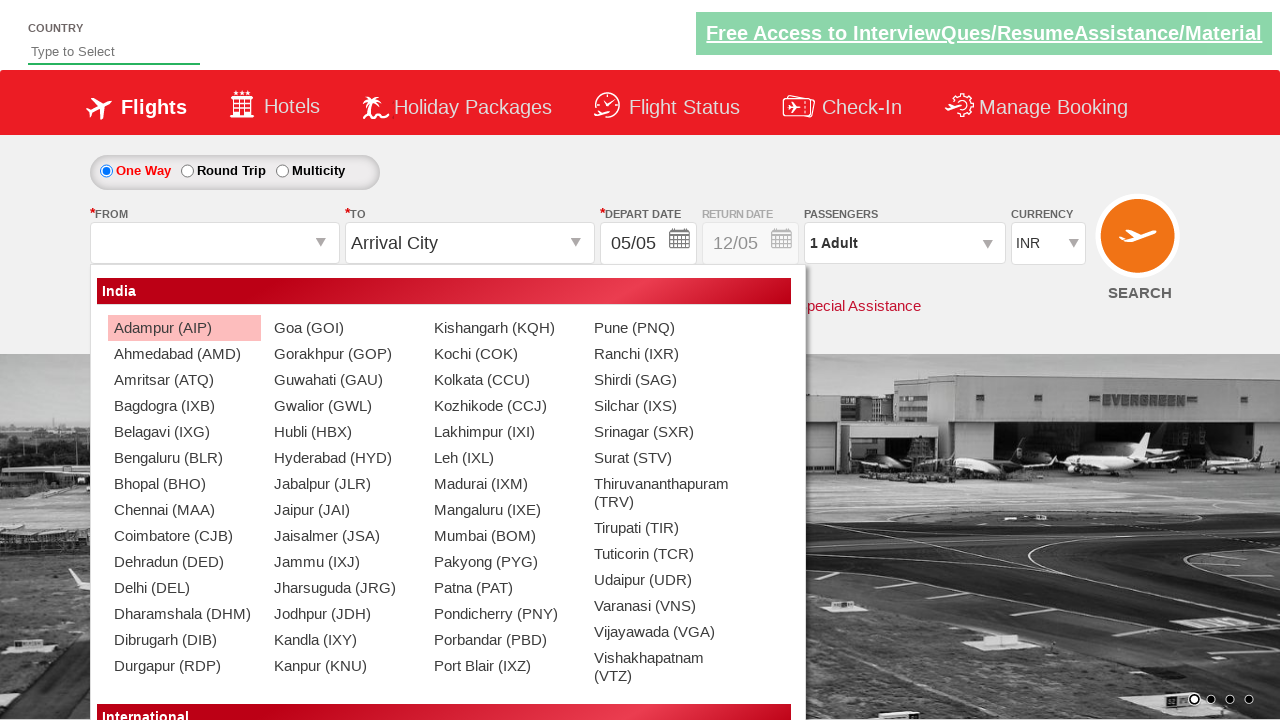

Selected Bangalore (BLR) from origin station dropdown at (184, 458) on xpath=//a[@value='BLR']
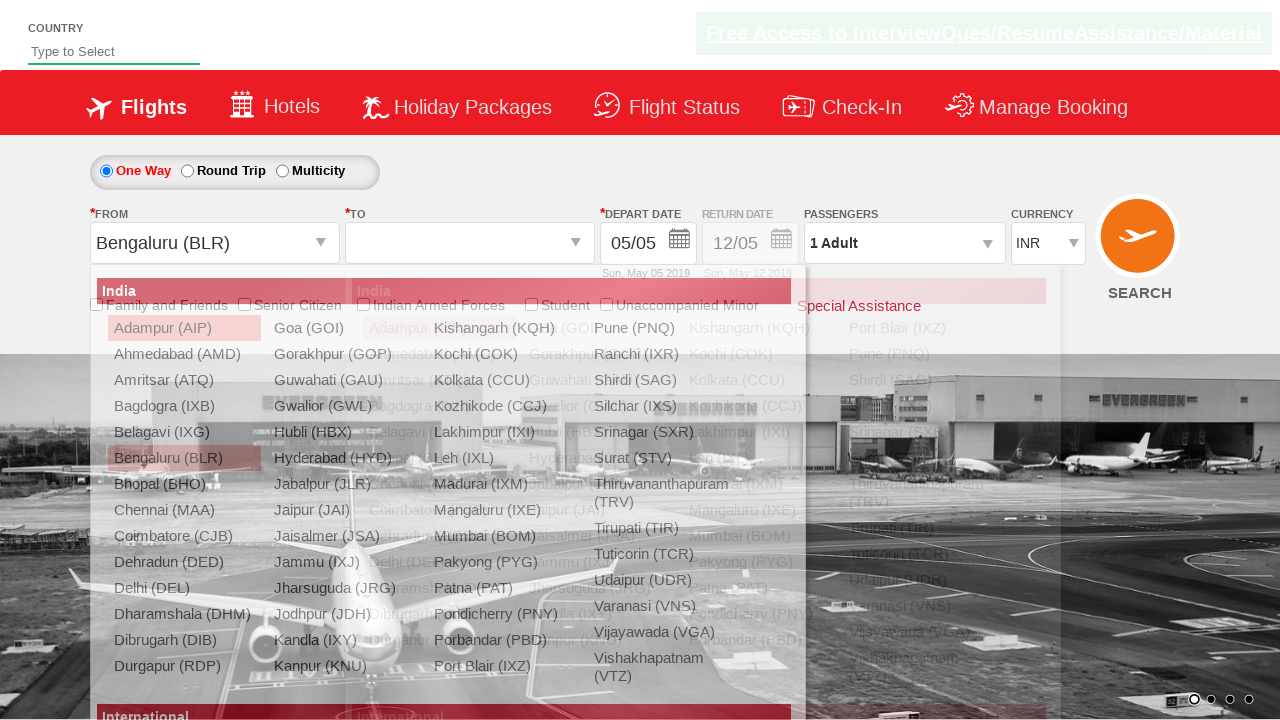

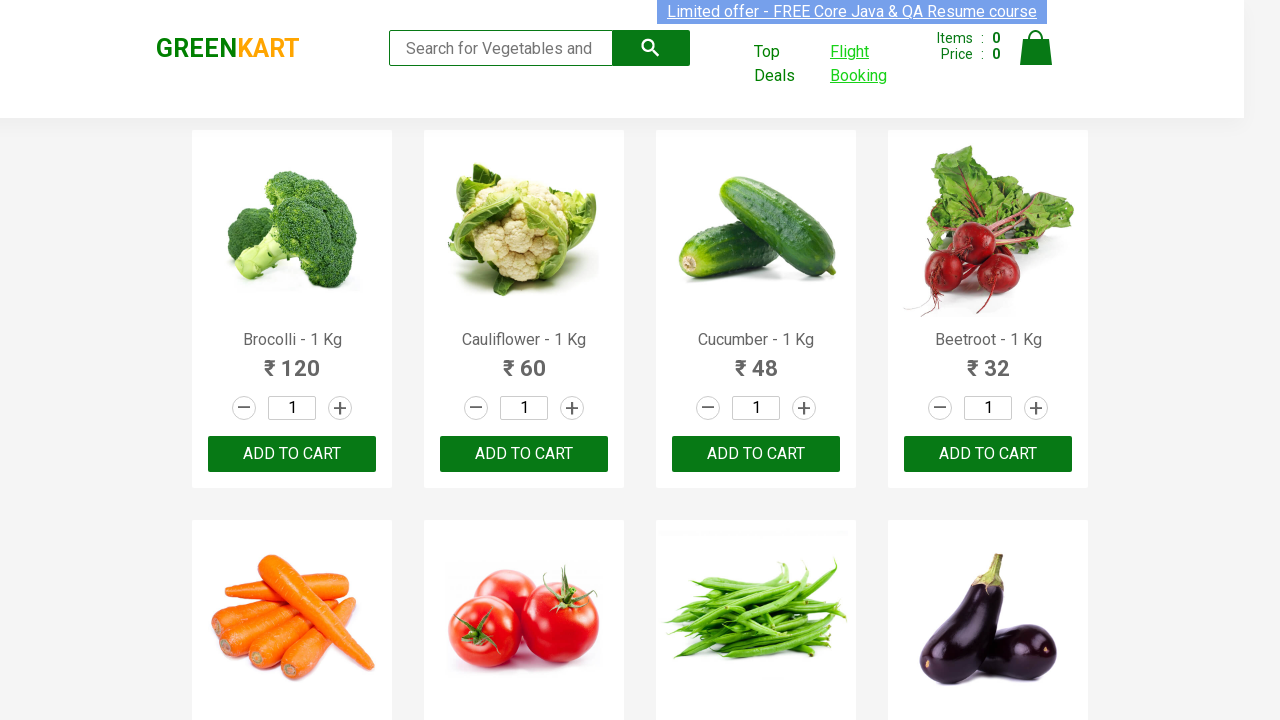